Tests the table filter functionality by searching for "Pineapple" and verifying that filtered results contain only matching items

Starting URL: https://rahulshettyacademy.com/seleniumPractise/#/offers

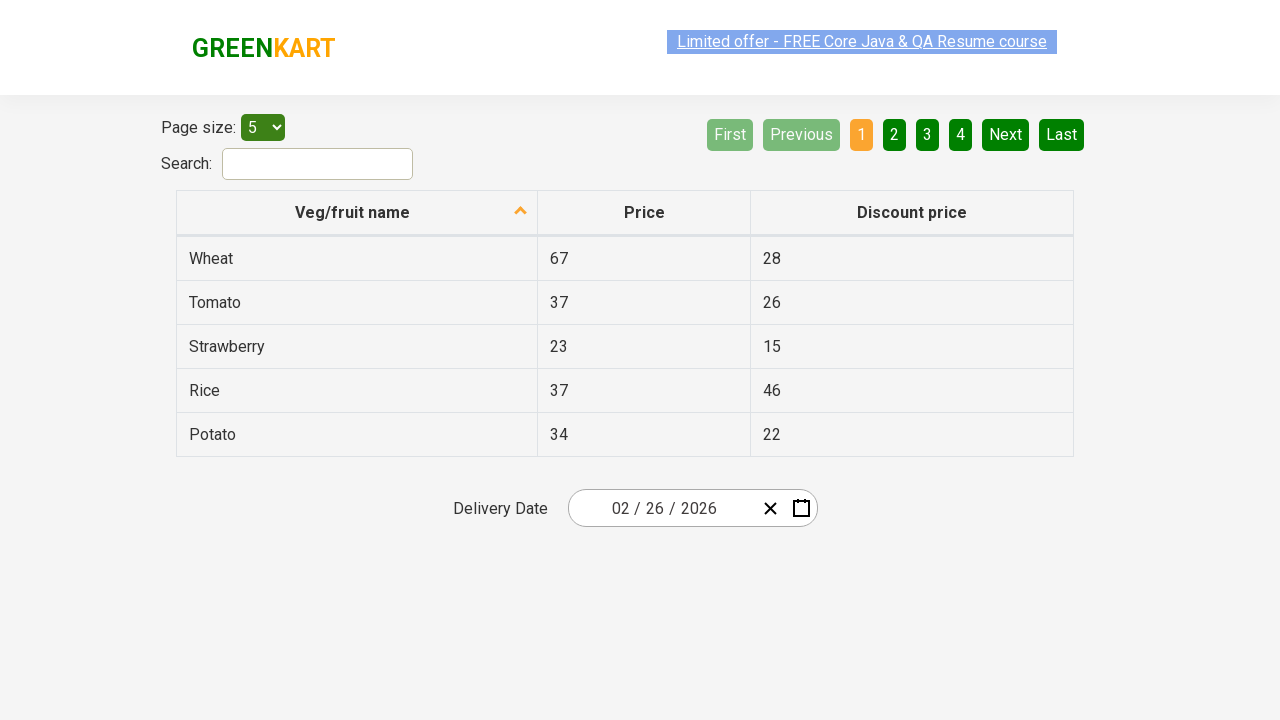

Filled search field with 'Pineapple' on #search-field
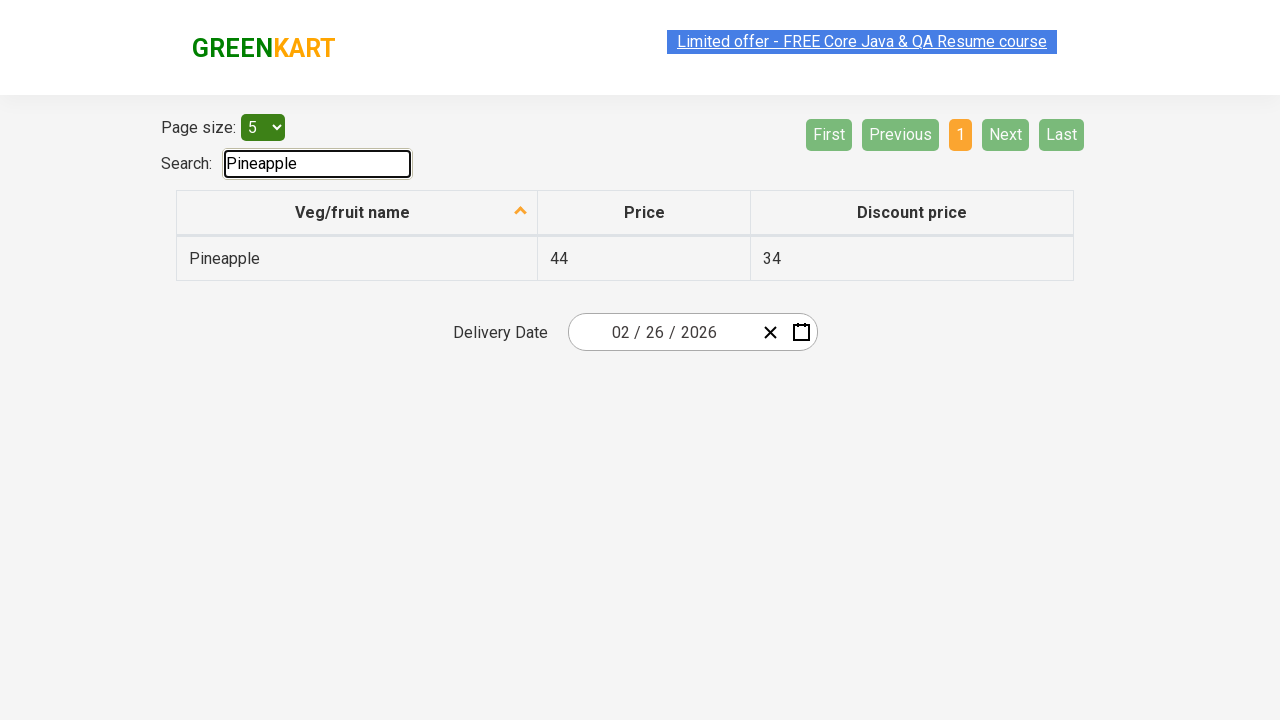

Waited for filter to apply to table
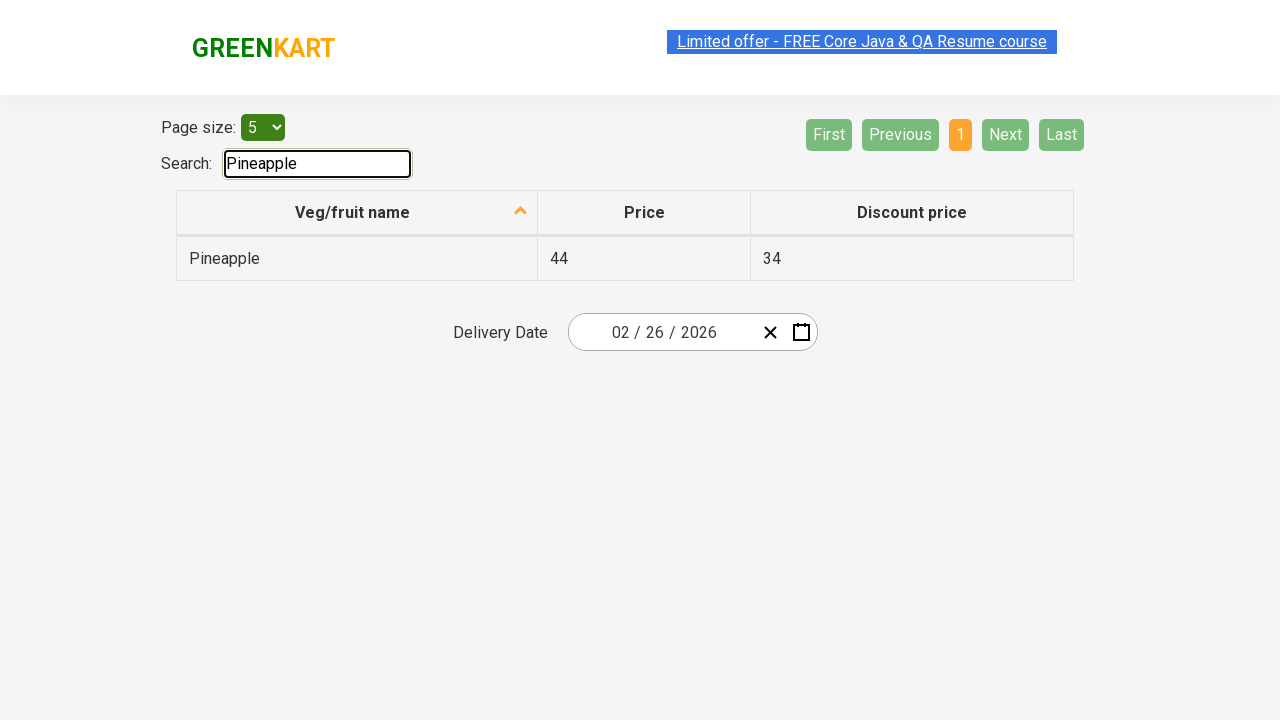

Retrieved all filtered vegetable cells from table
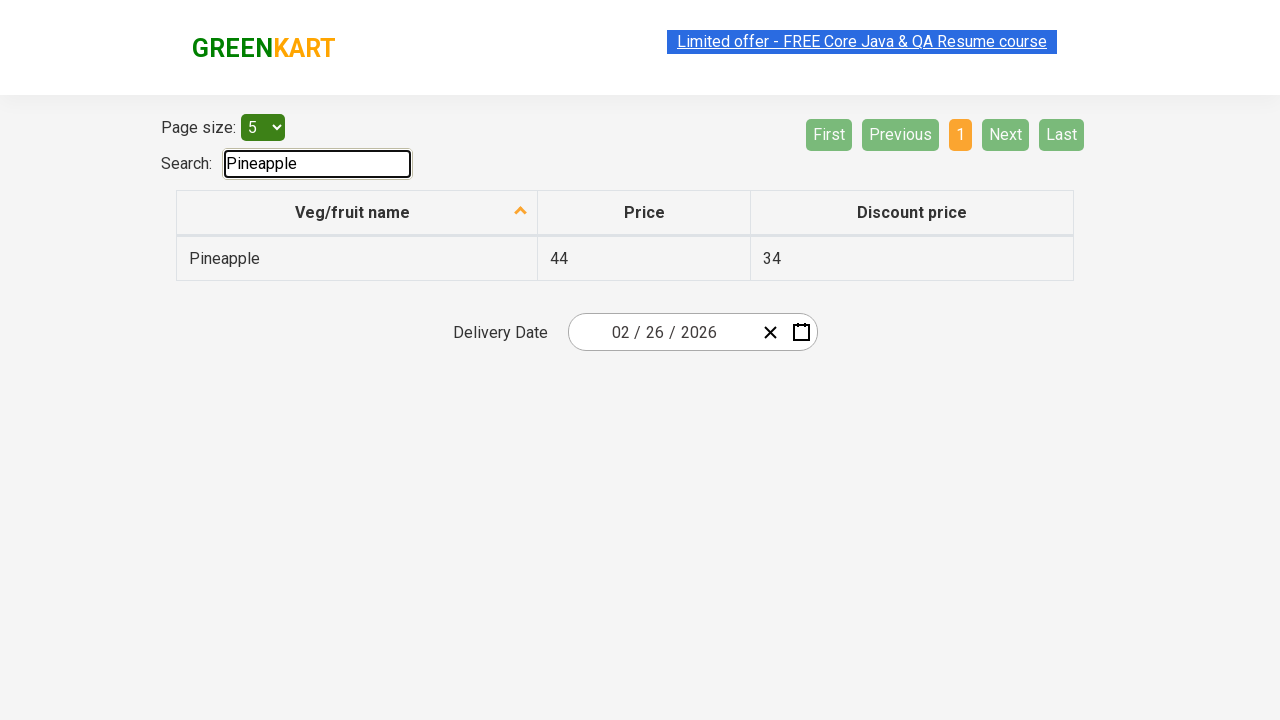

Verified filtered result contains 'Pineapple': 'Pineapple'
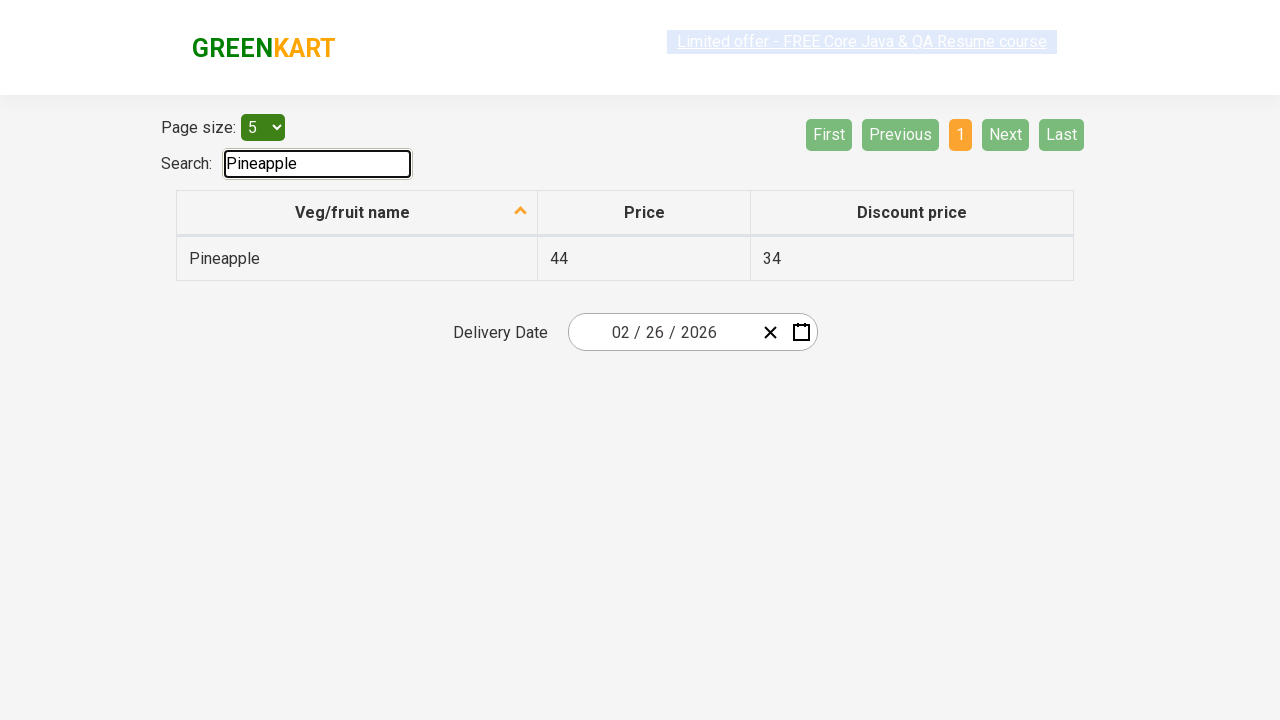

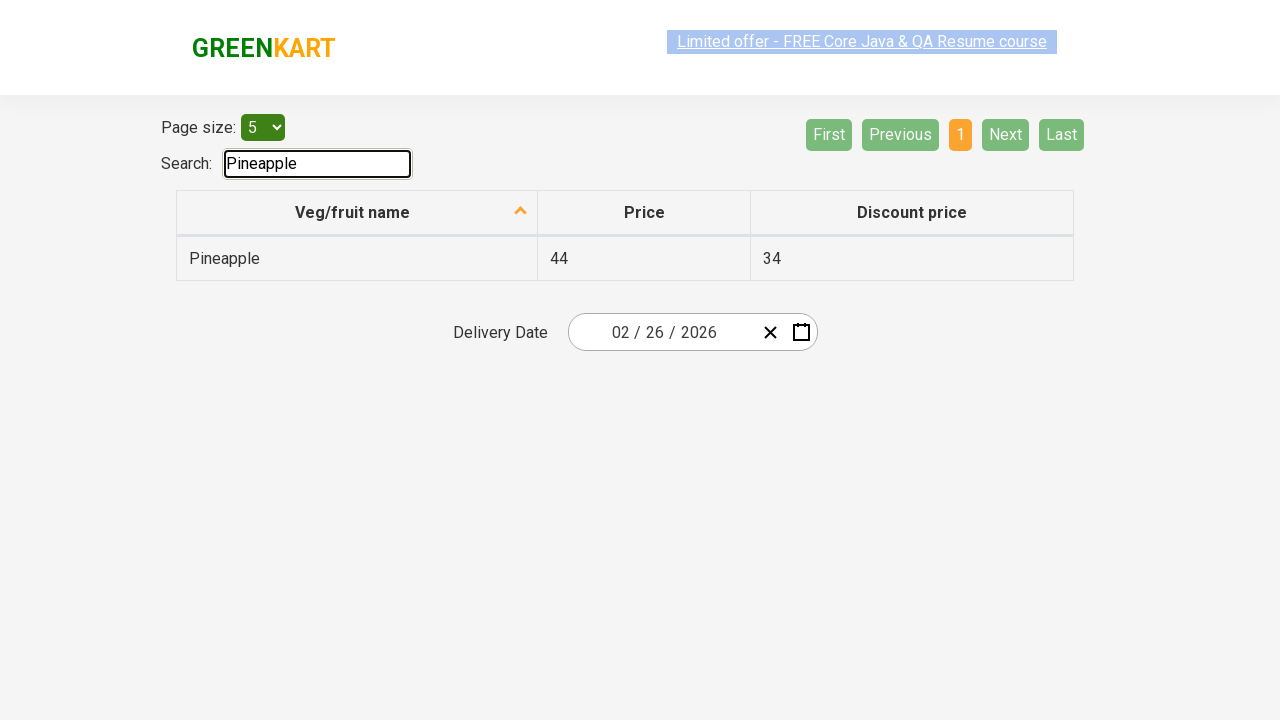